Tests a data types form by filling in personal information fields (leaving Zip code empty), submitting the form, and verifying that the Zip code field is highlighted in red while all other fields are highlighted in green.

Starting URL: https://bonigarcia.dev/selenium-webdriver-java/data-types.html

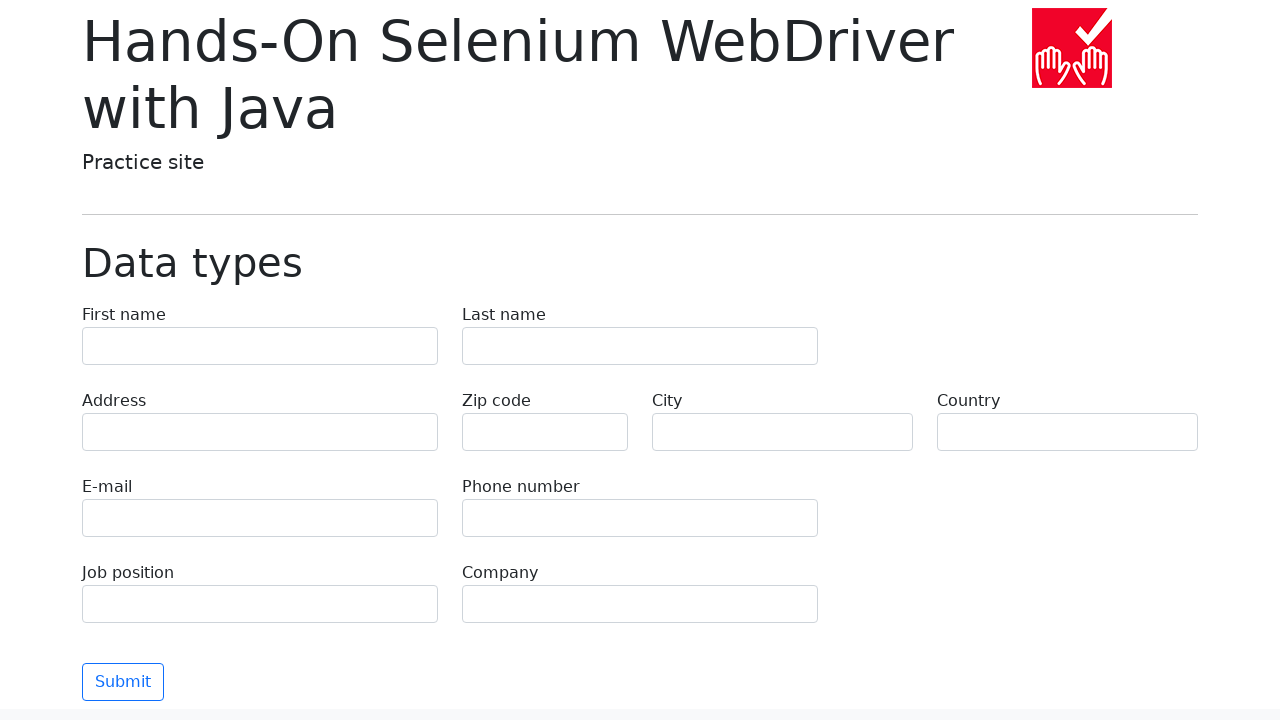

Filled First name field with 'Иван' on input[name='first-name']
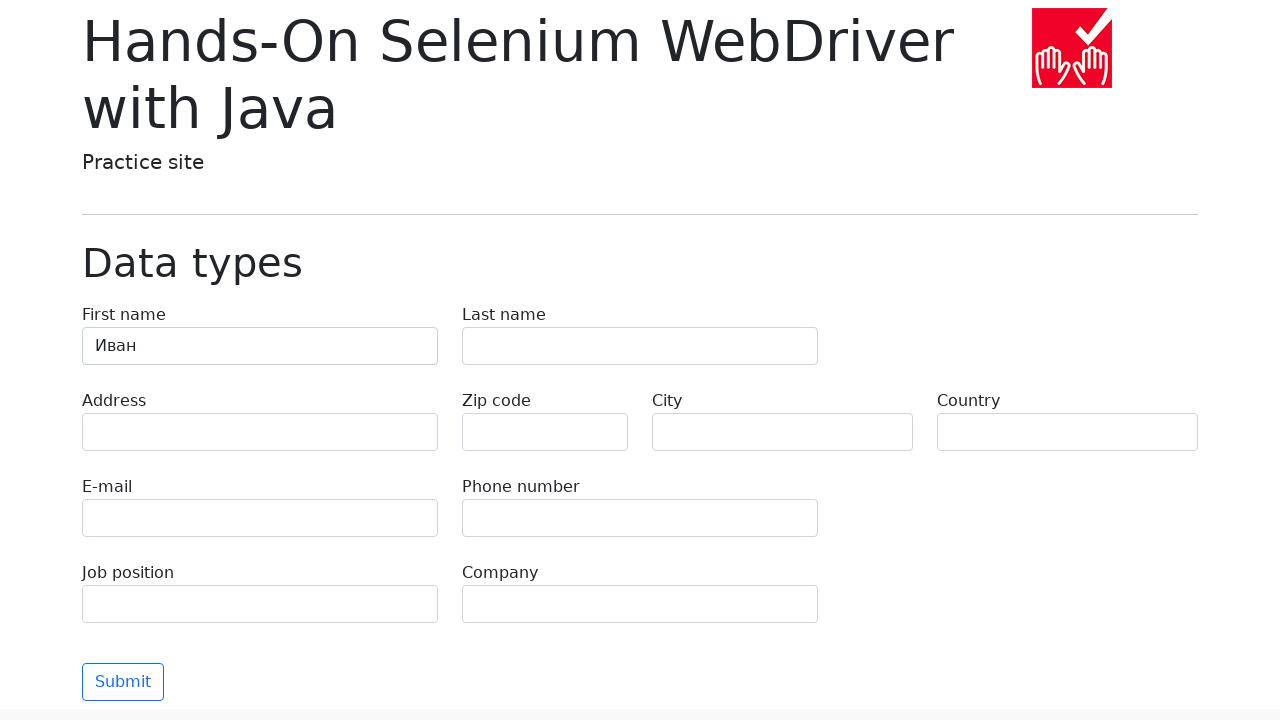

Filled Last name field with 'Петров' on input[name='last-name']
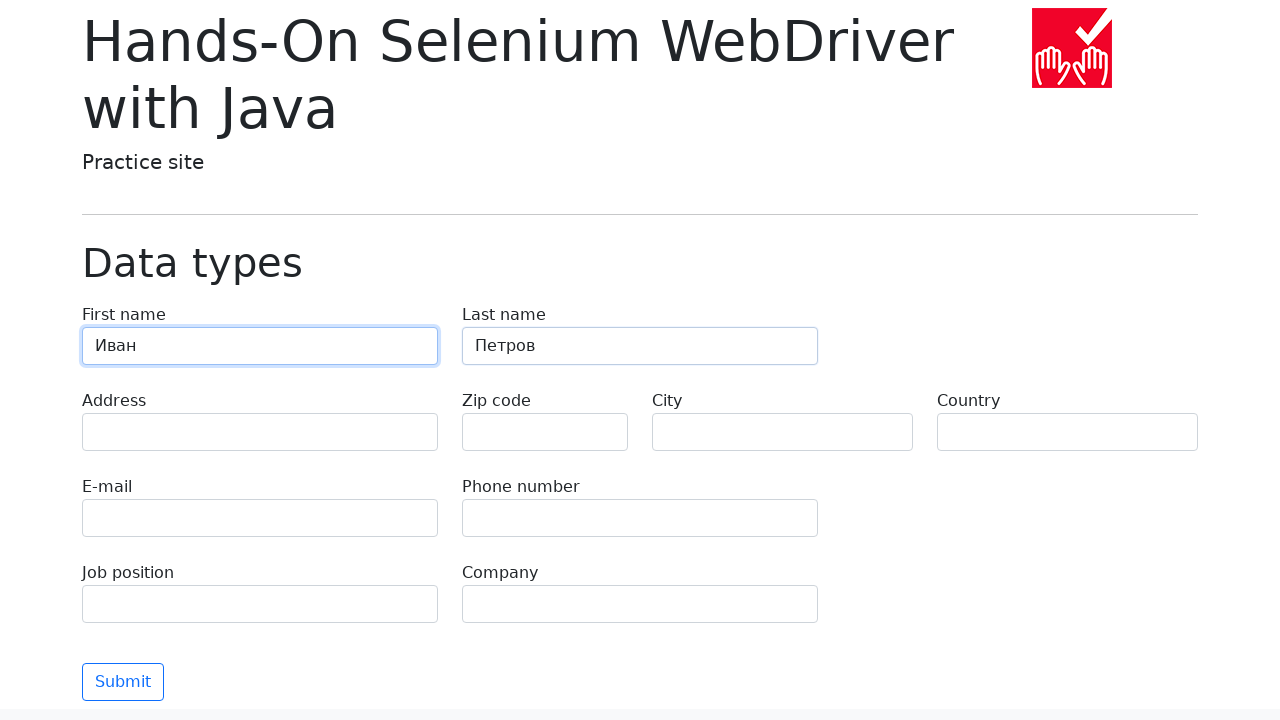

Filled Address field with 'Ленина, 55-3' on input[name='address']
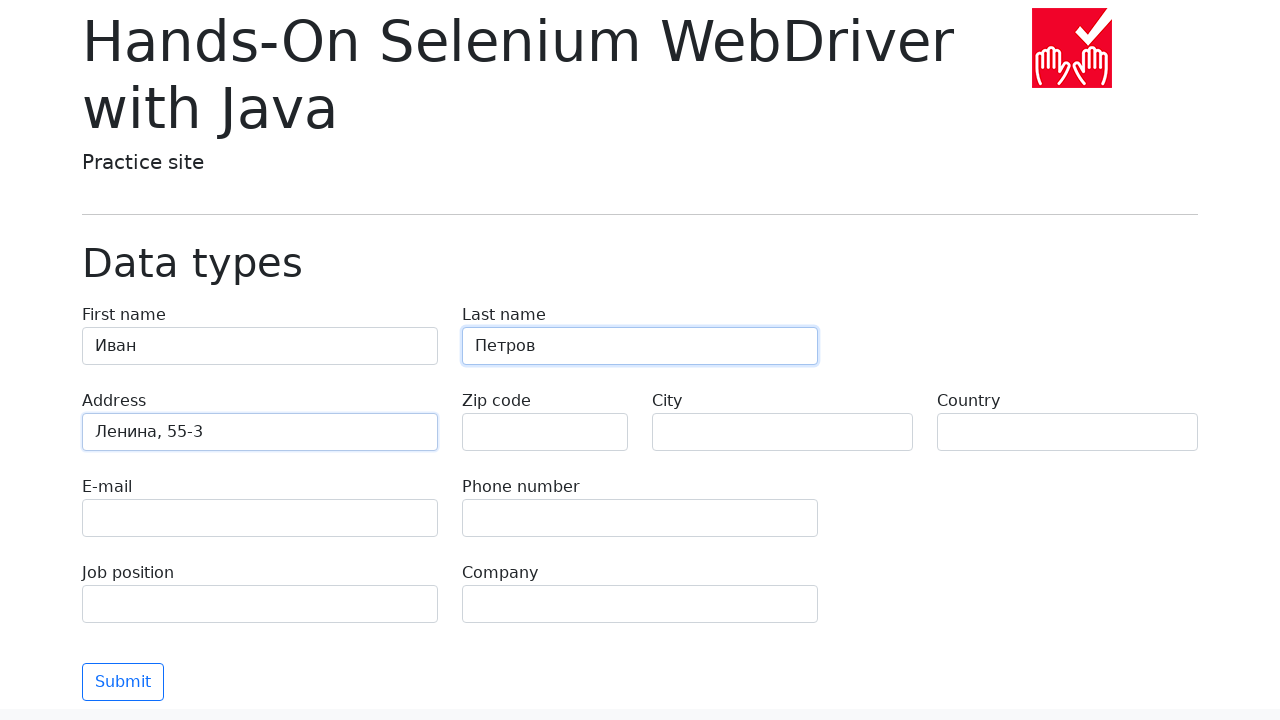

Filled Email field with 'test@skypro.com' on input[name='e-mail']
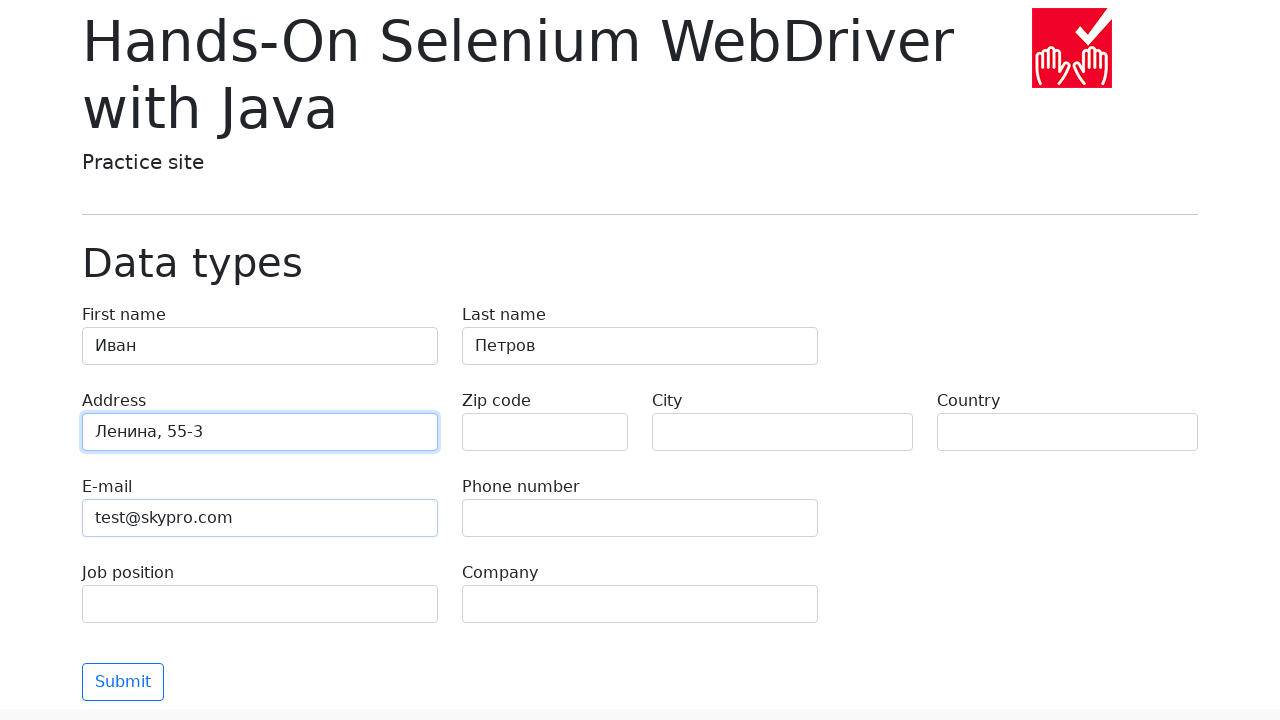

Filled Phone number field with '+7985899998787' on input[name='phone']
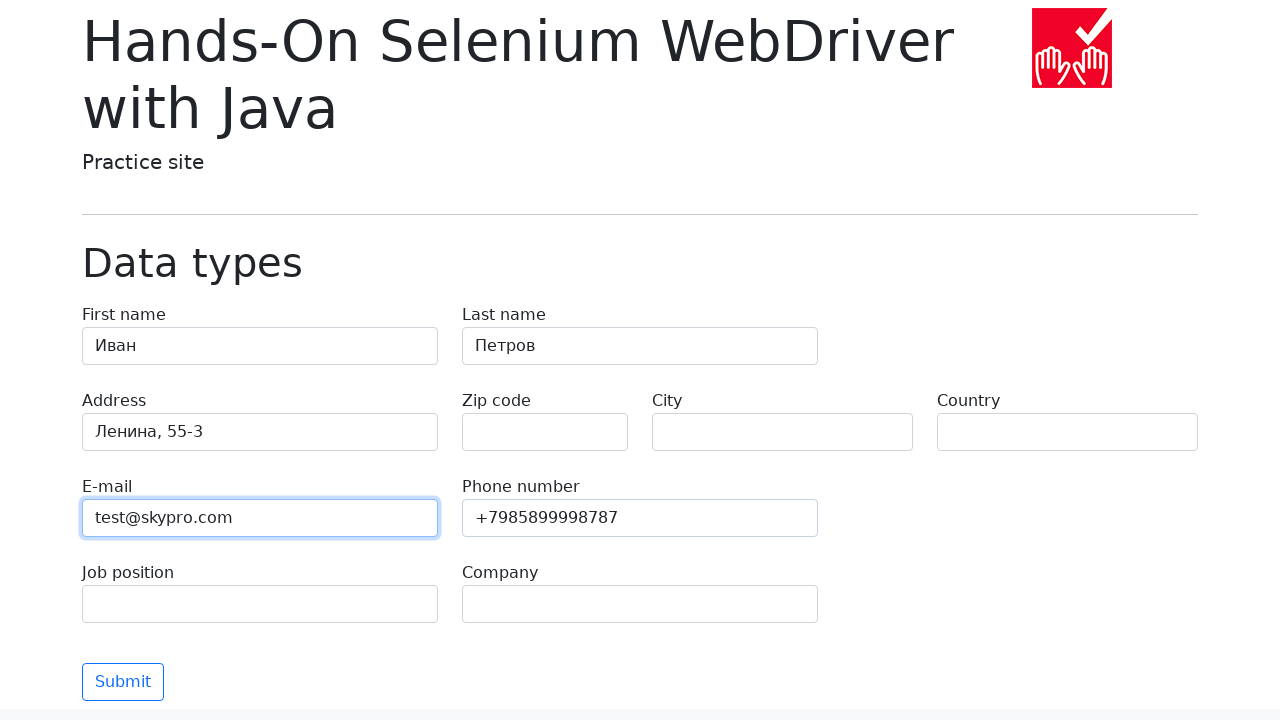

Left Zip code field empty as intended
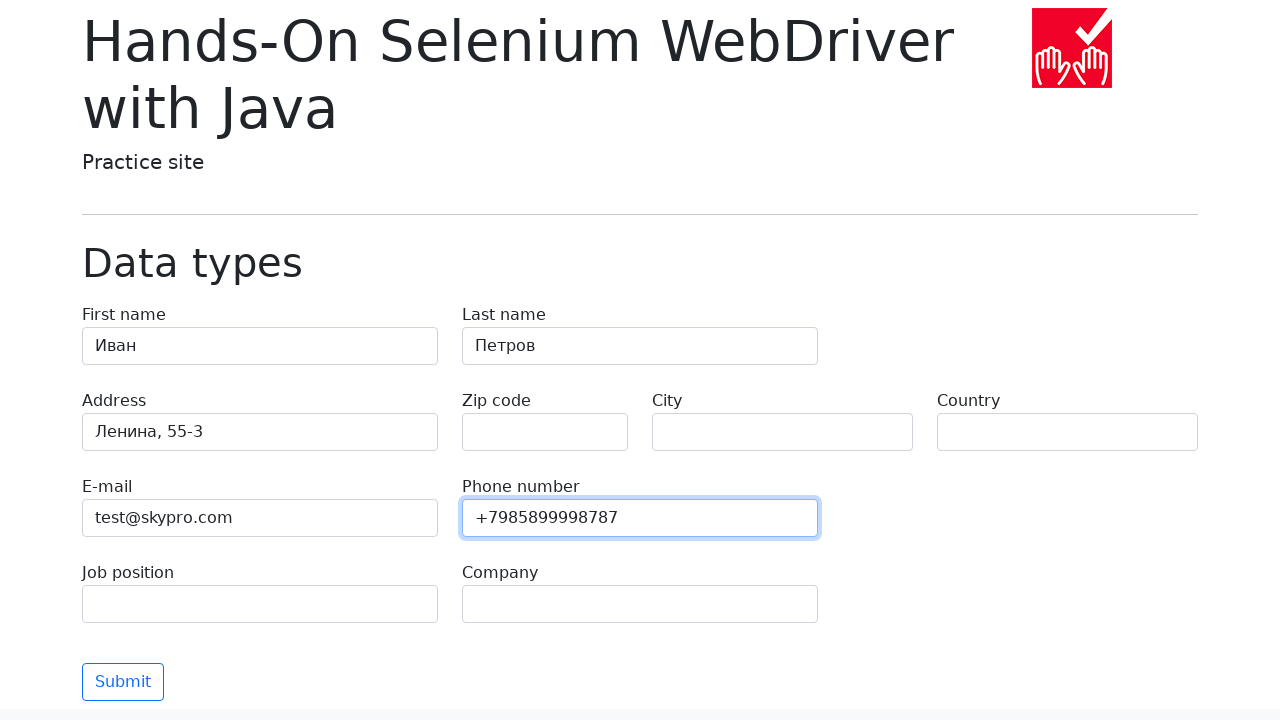

Filled City field with 'Москва' on input[name='city']
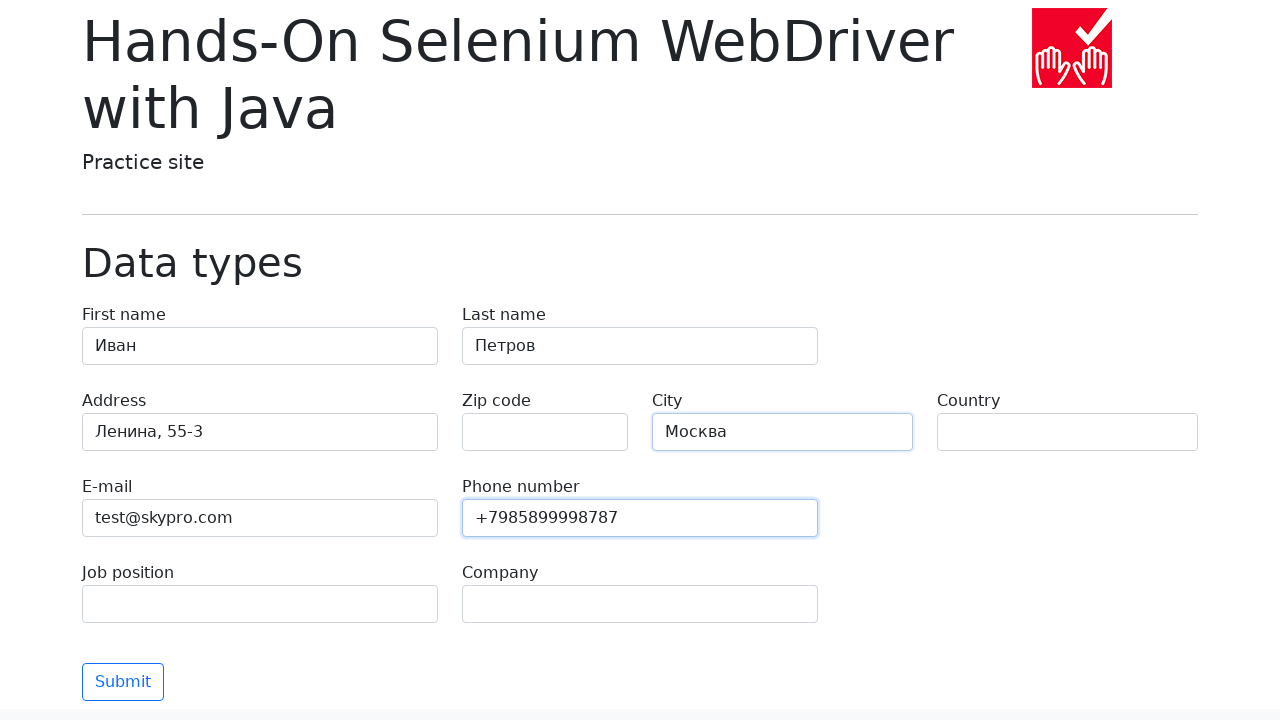

Filled Country field with 'Россия' on input[name='country']
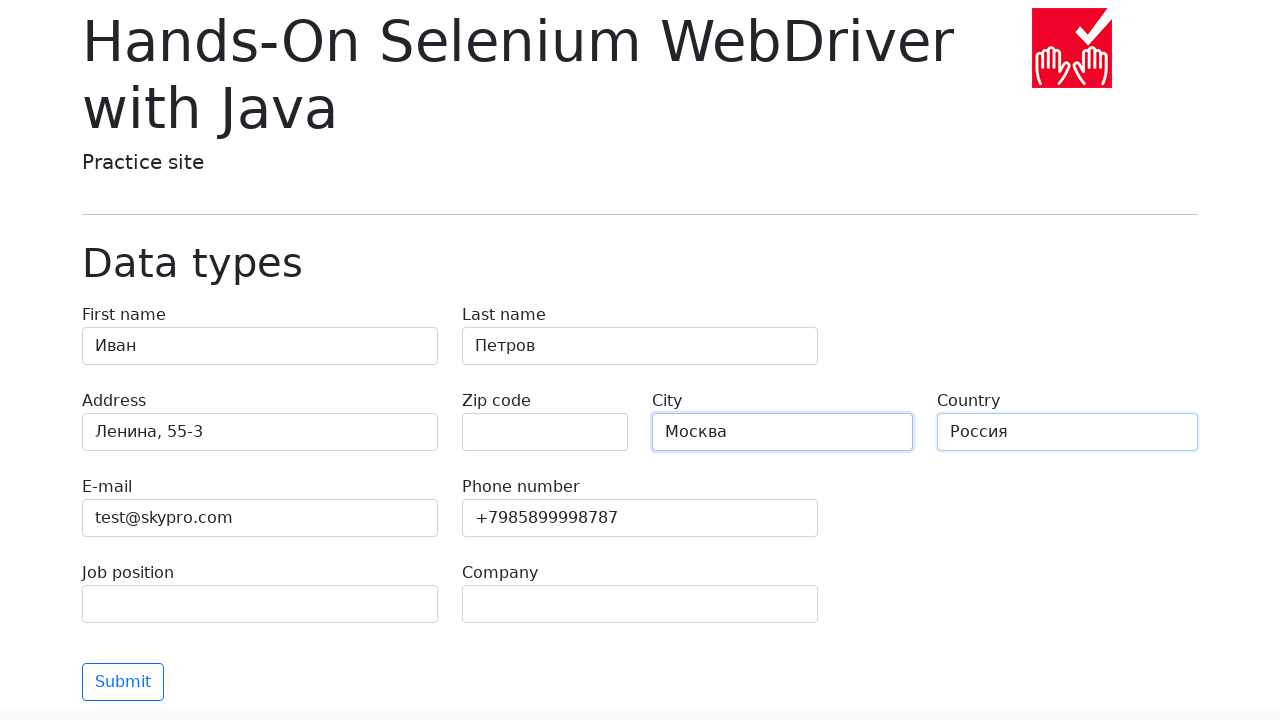

Filled Job position field with 'QA' on input[name='job-position']
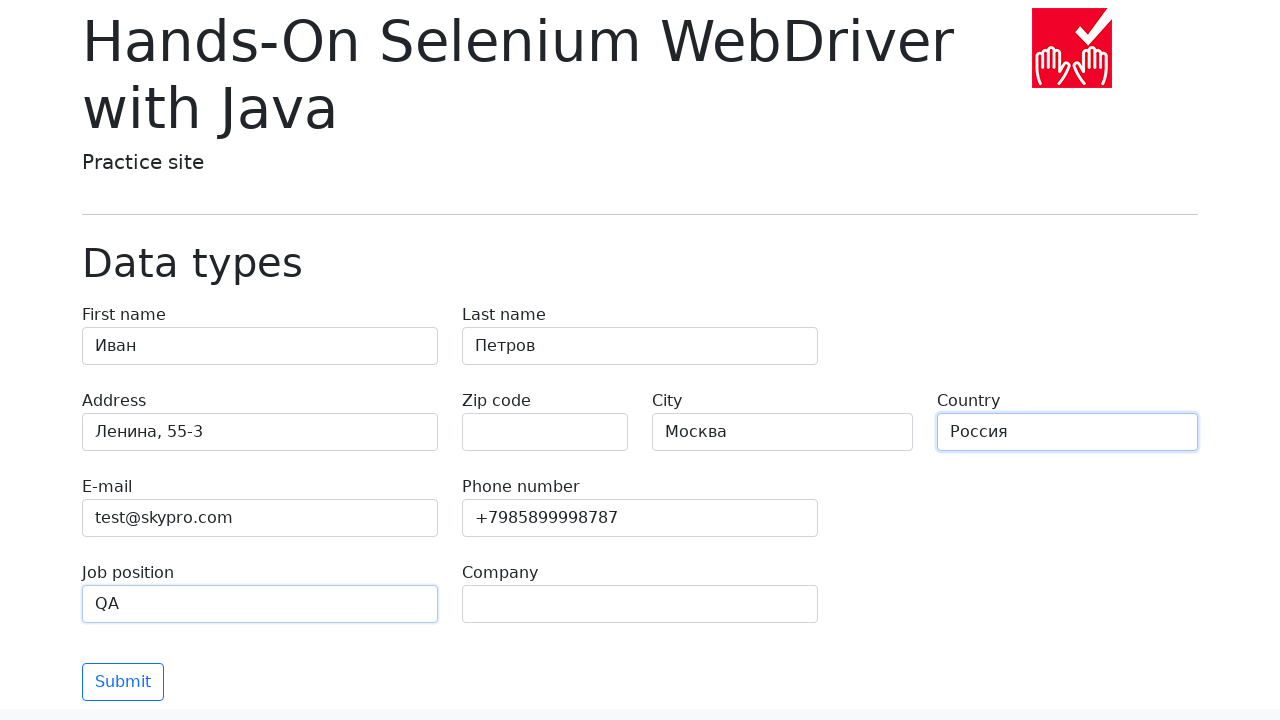

Filled Company field with 'SkyPro' on input[name='company']
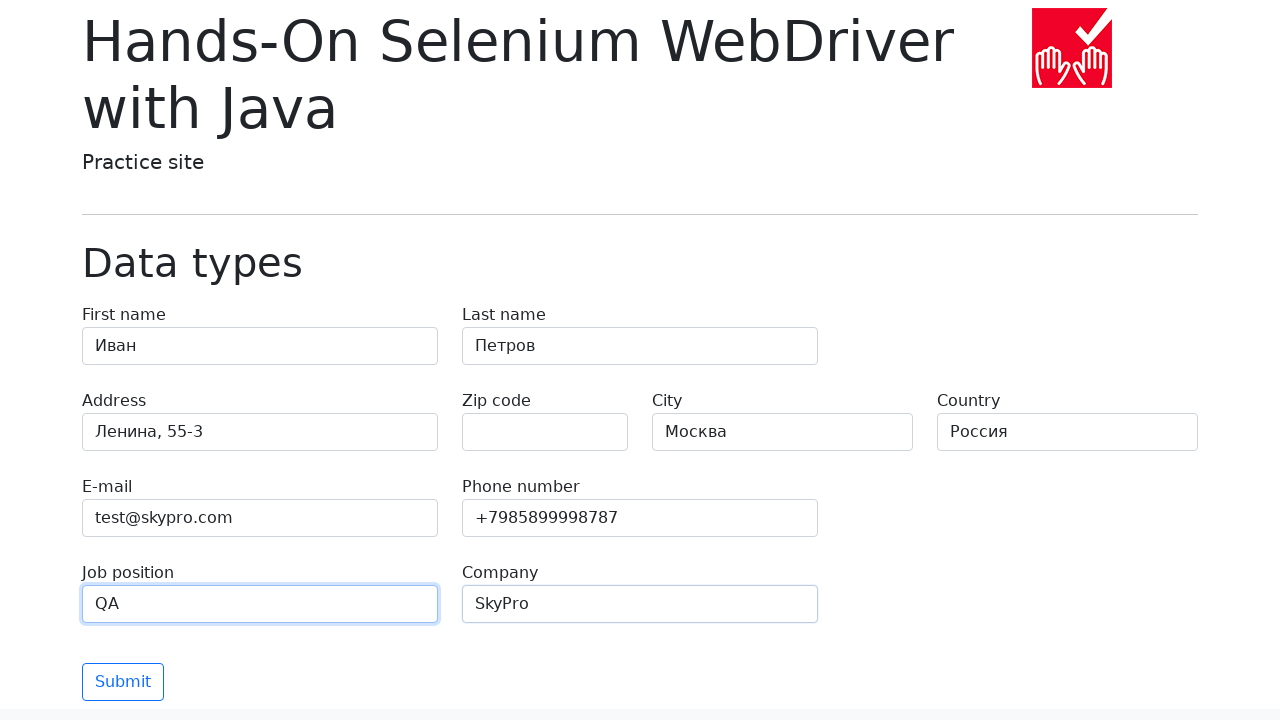

Clicked Submit button to validate form at (123, 682) on button[type='submit']
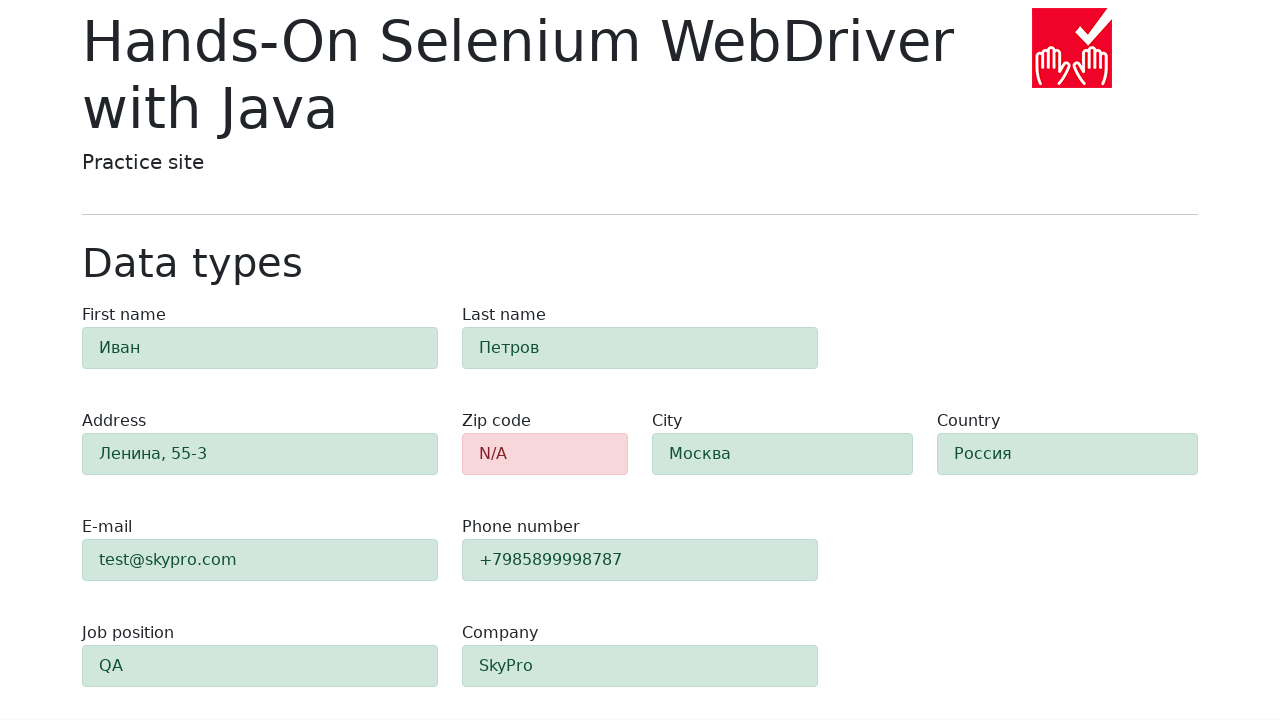

Form validation completed - Zip code field highlighted with alert-danger class
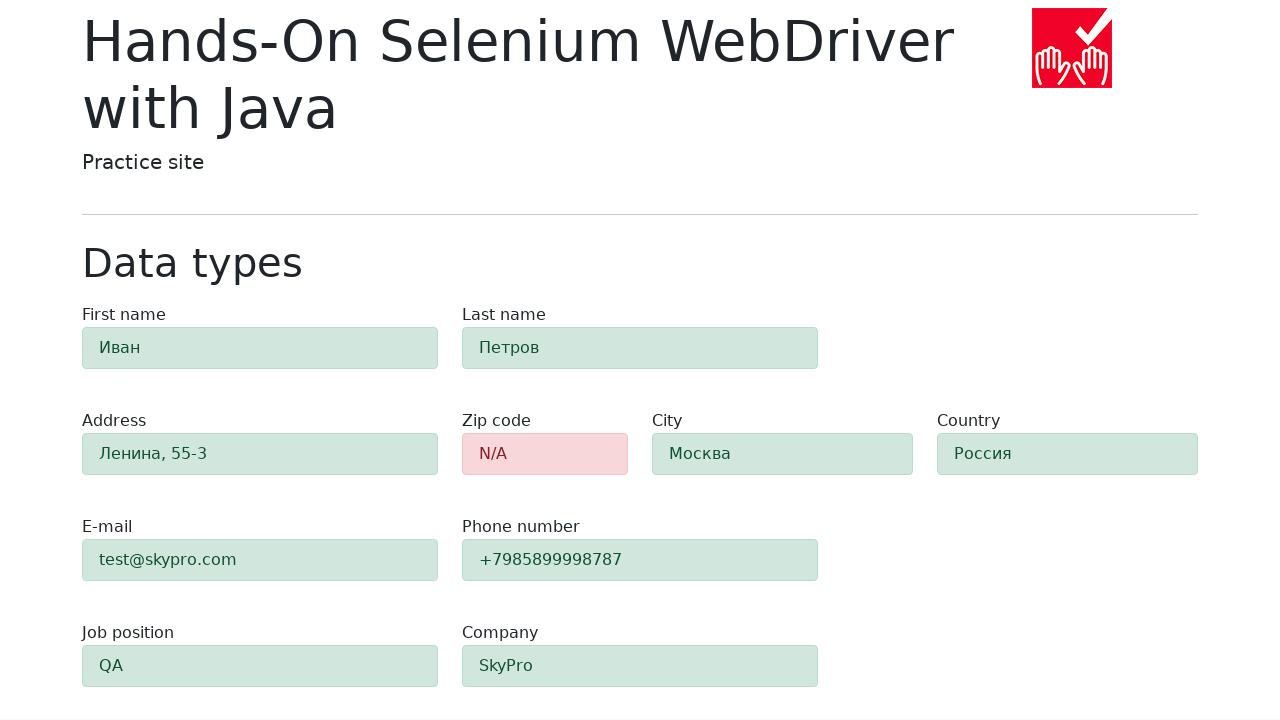

Verified Zip code field is highlighted red (alert-danger)
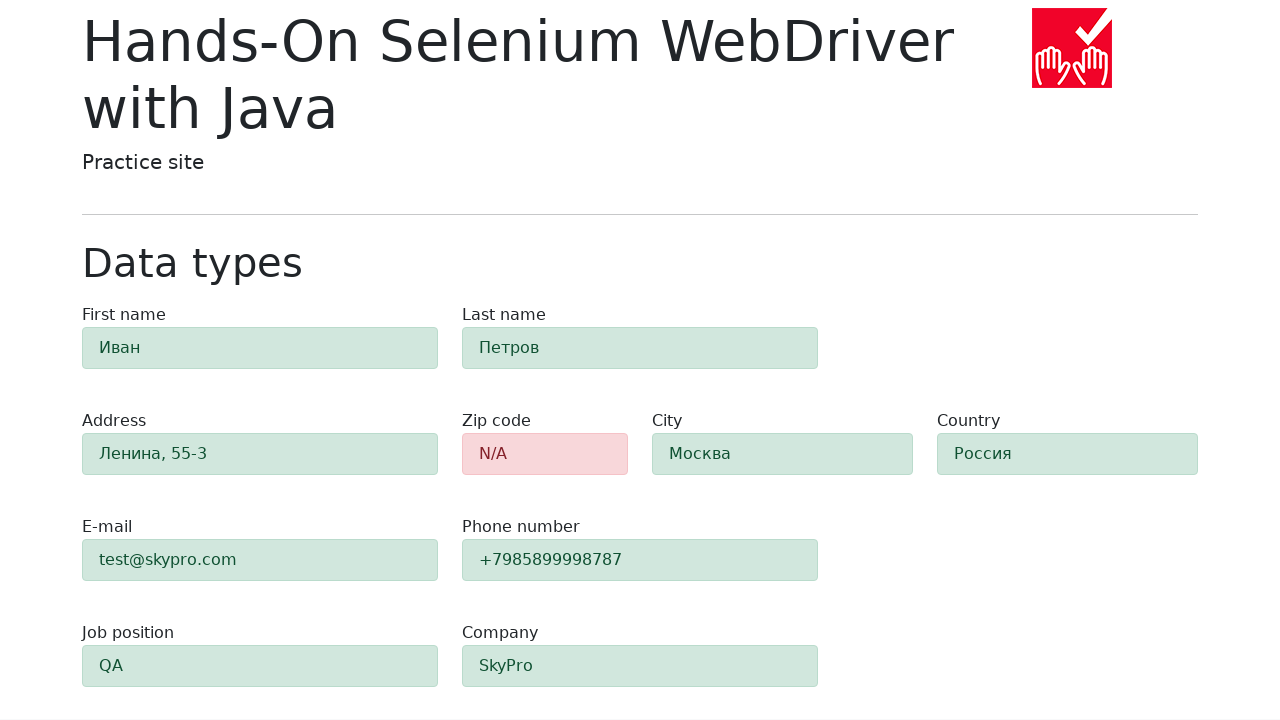

Verified First name field is highlighted green (alert-success)
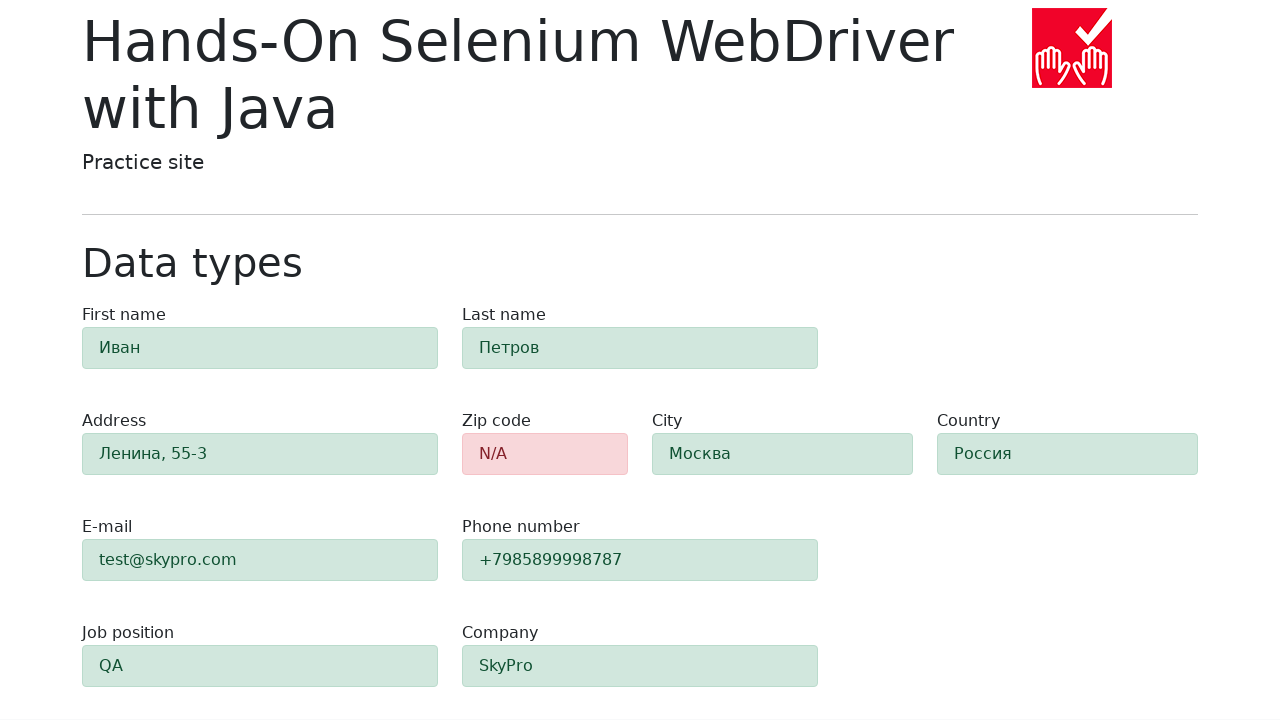

Verified Last name field is highlighted green (alert-success)
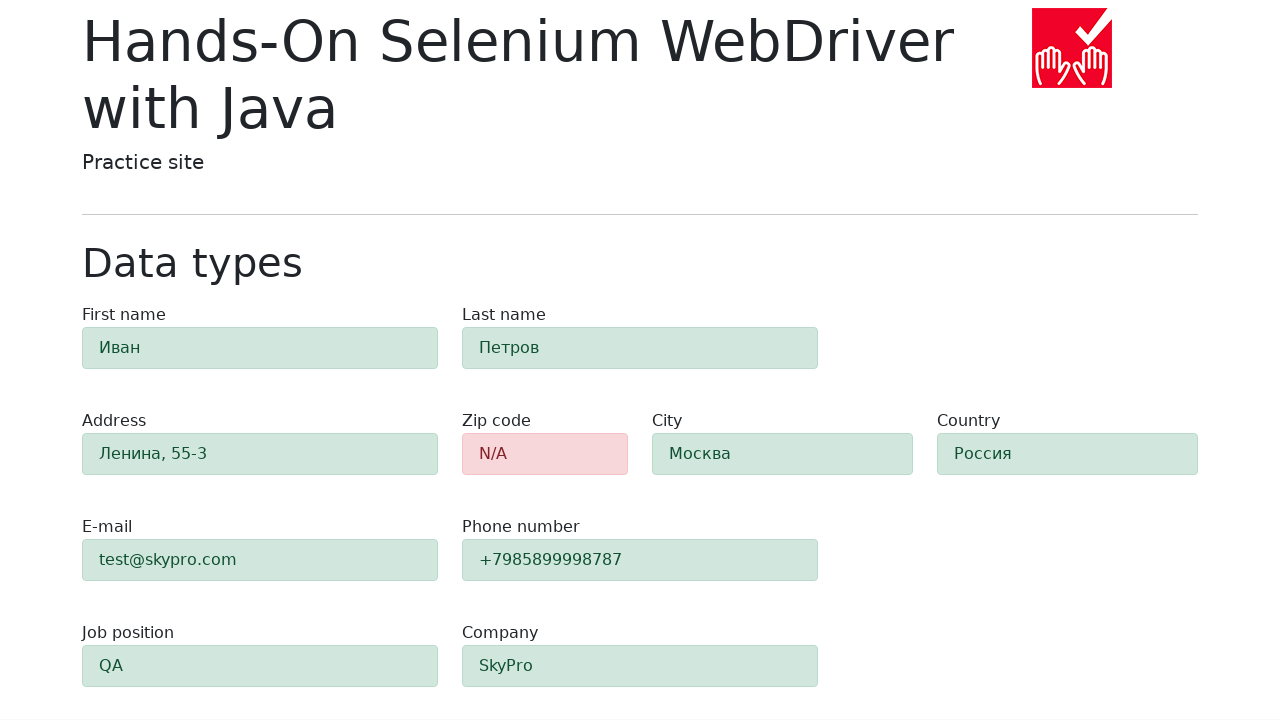

Verified Address field is highlighted green (alert-success)
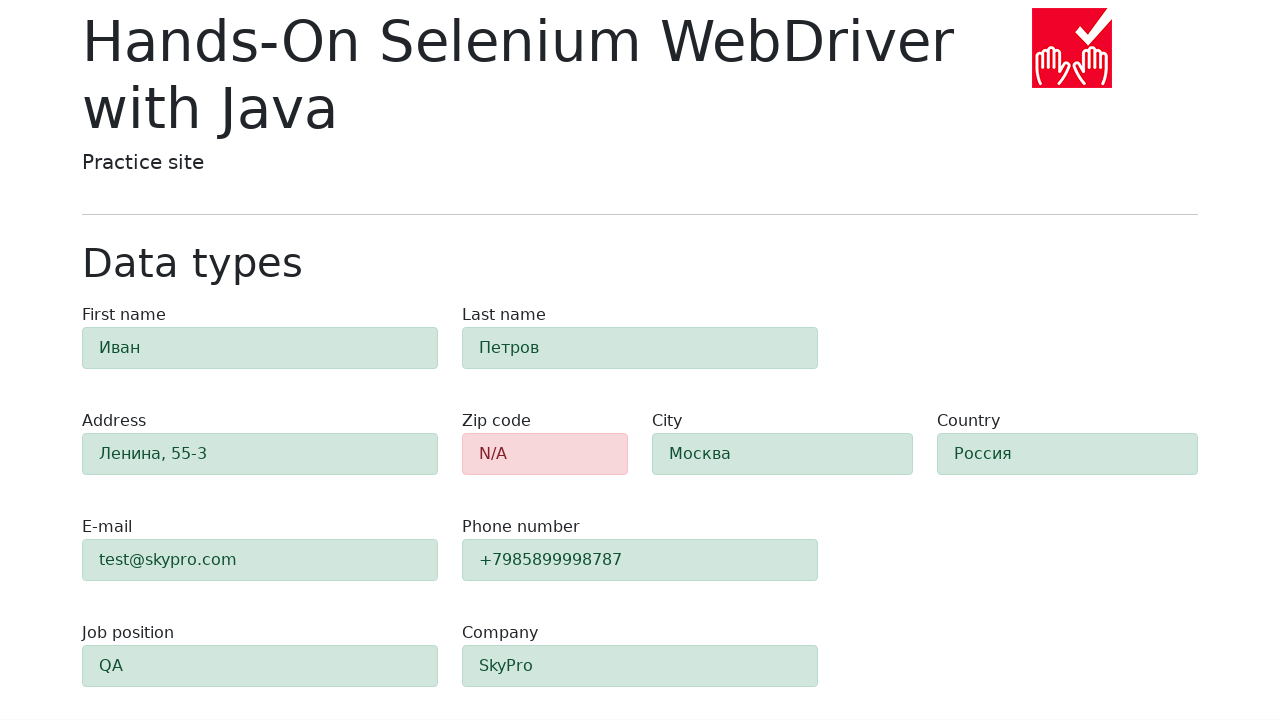

Verified Email field is highlighted green (alert-success)
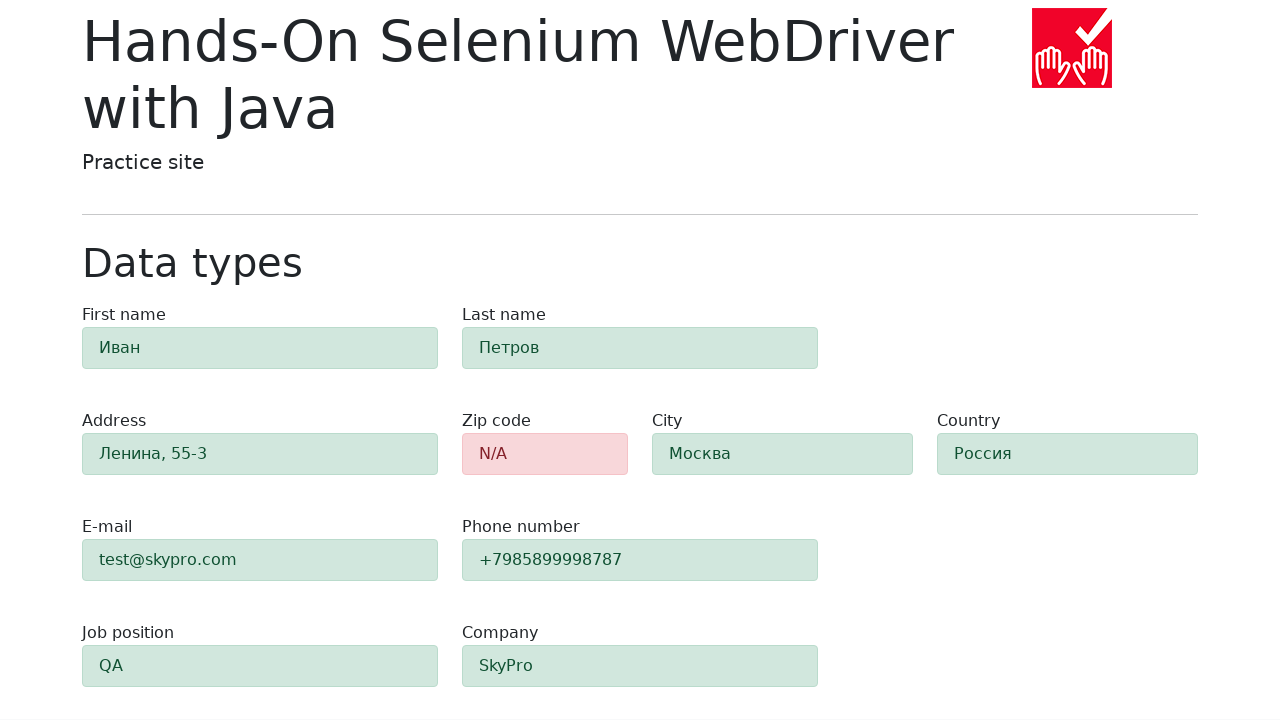

Verified Phone number field is highlighted green (alert-success)
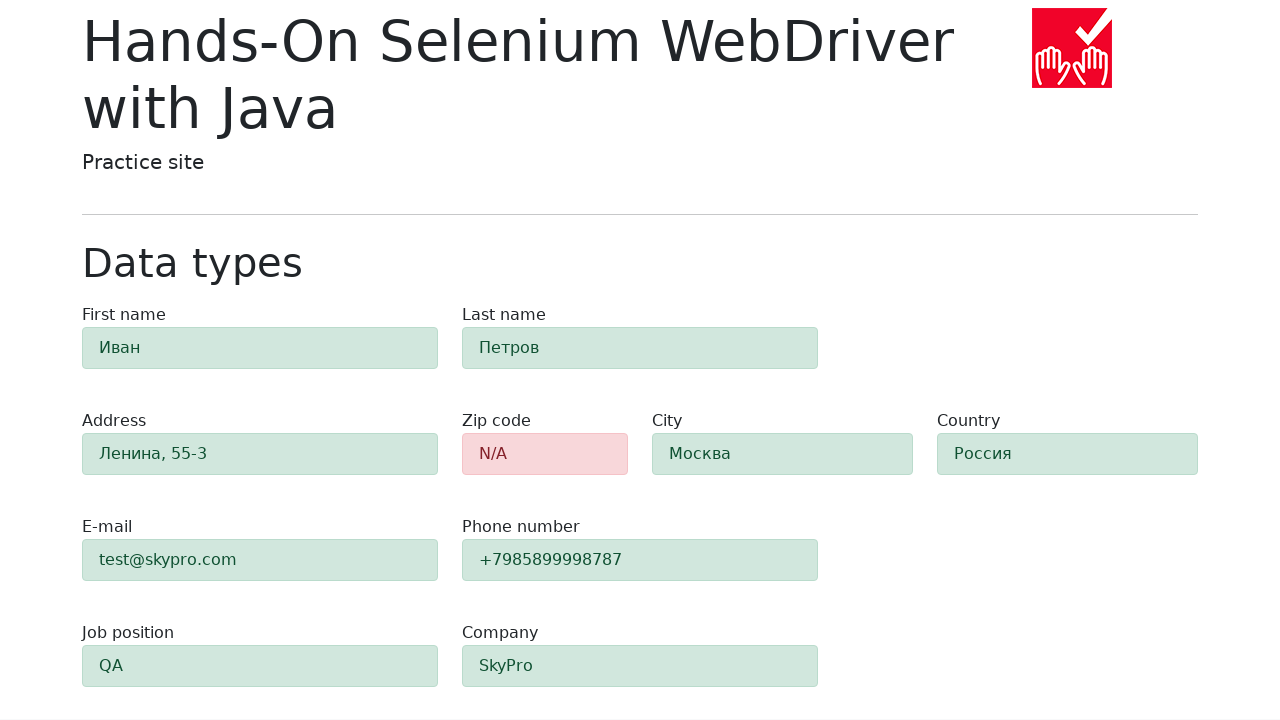

Verified City field is highlighted green (alert-success)
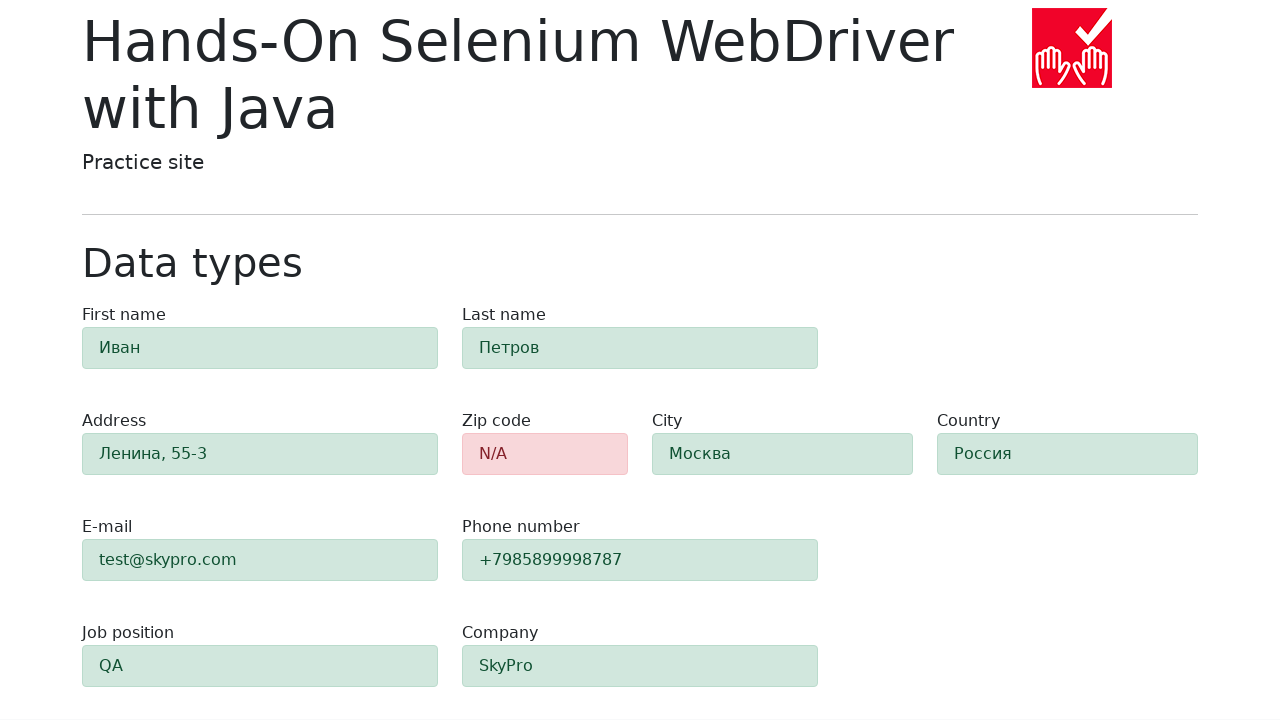

Verified Country field is highlighted green (alert-success)
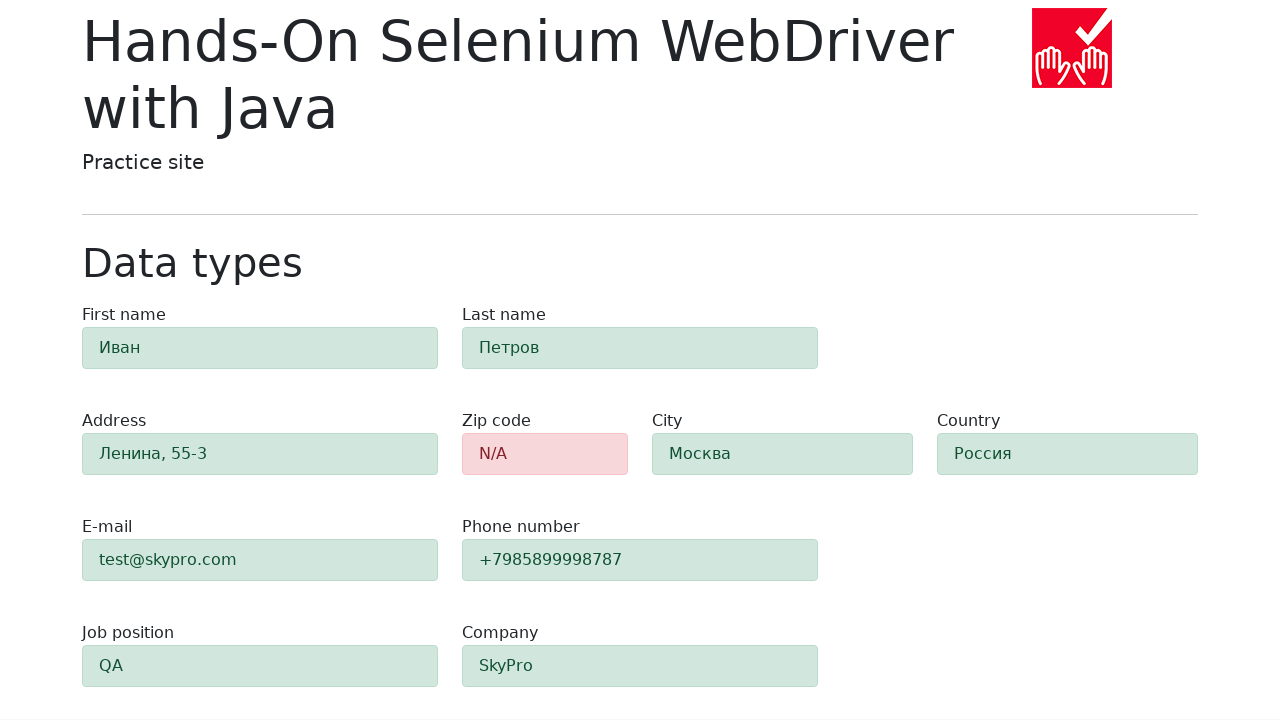

Verified Job position field is highlighted green (alert-success)
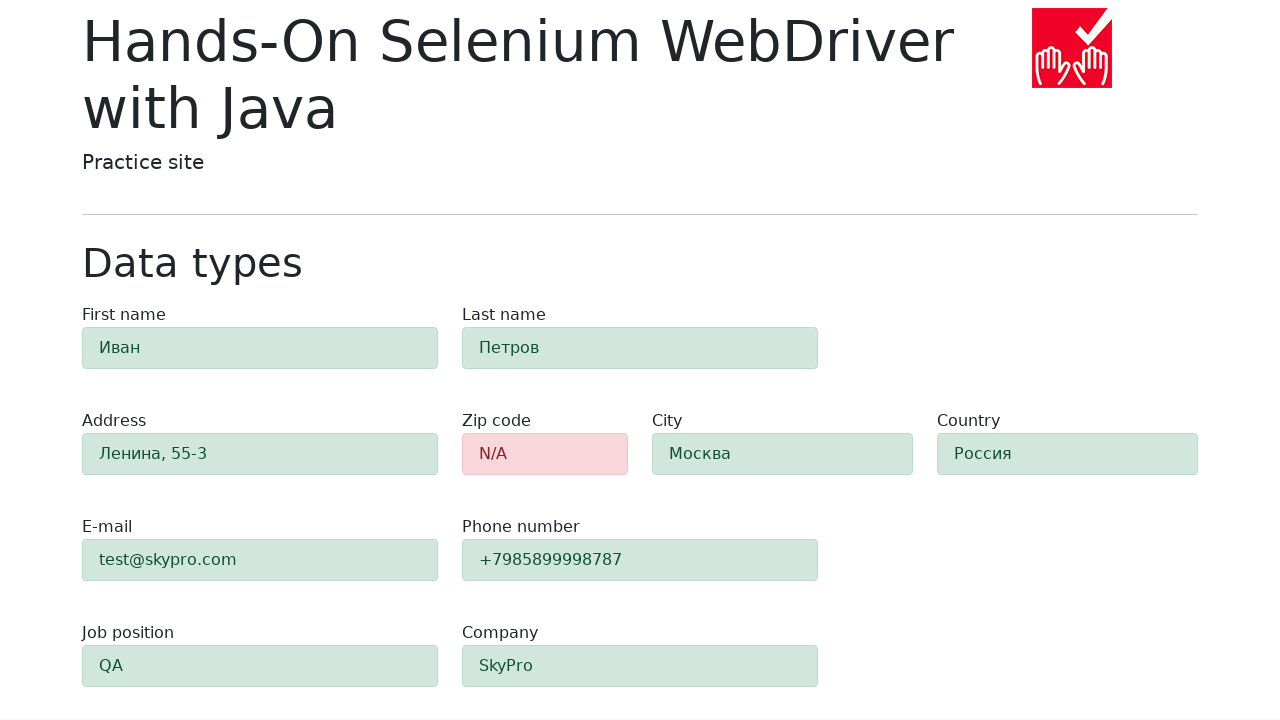

Verified Company field is highlighted green (alert-success)
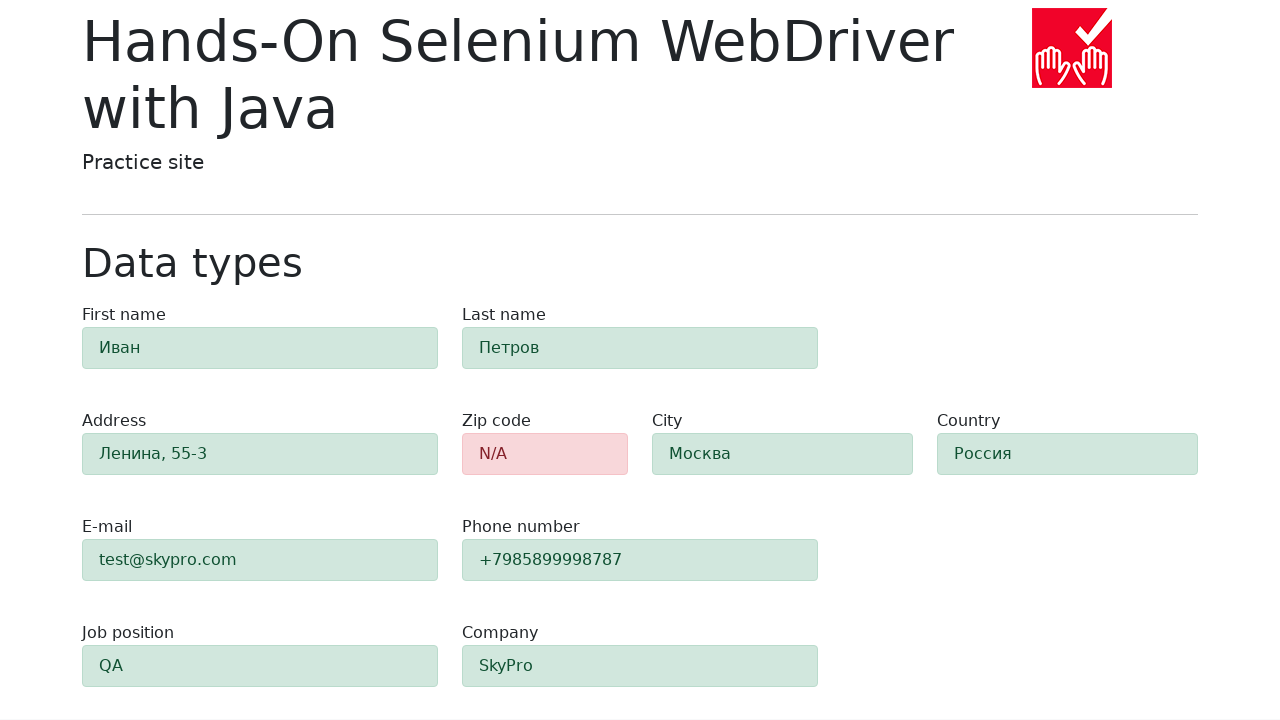

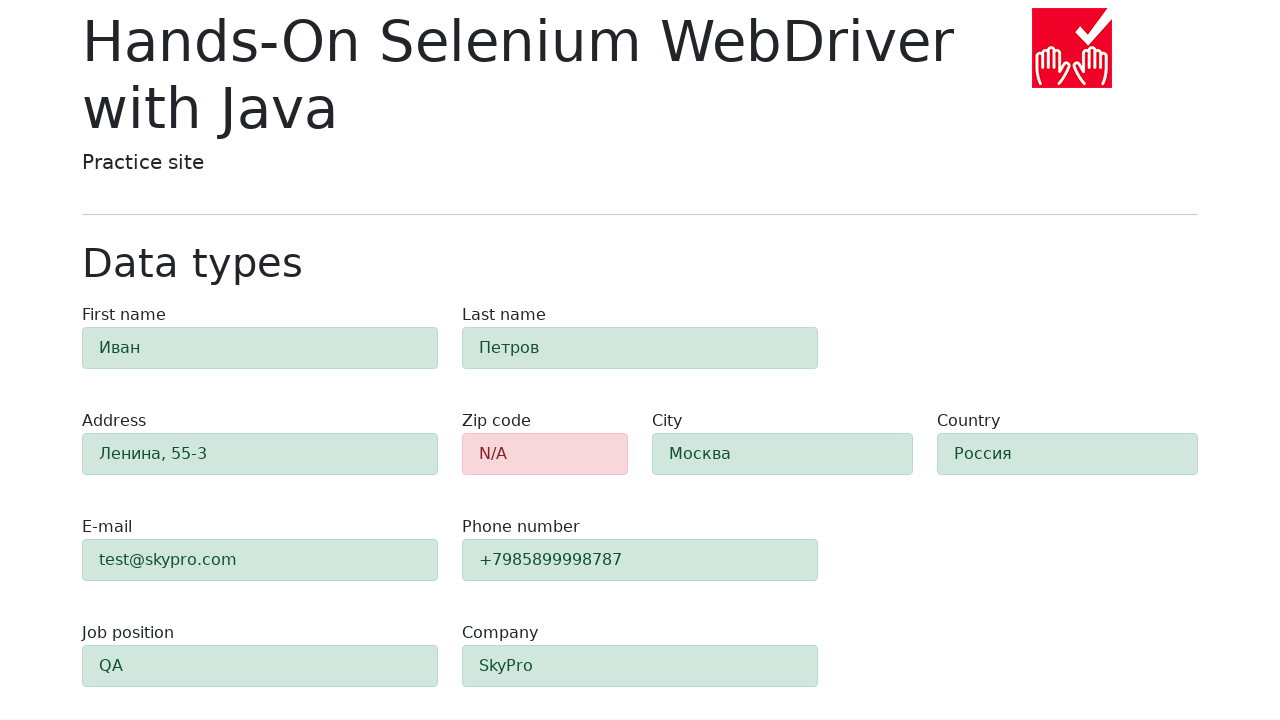